Tests an e-commerce flow by browsing products, selecting Selenium product, and adding it to cart

Starting URL: https://rahulshettyacademy.com/angularAppdemo/

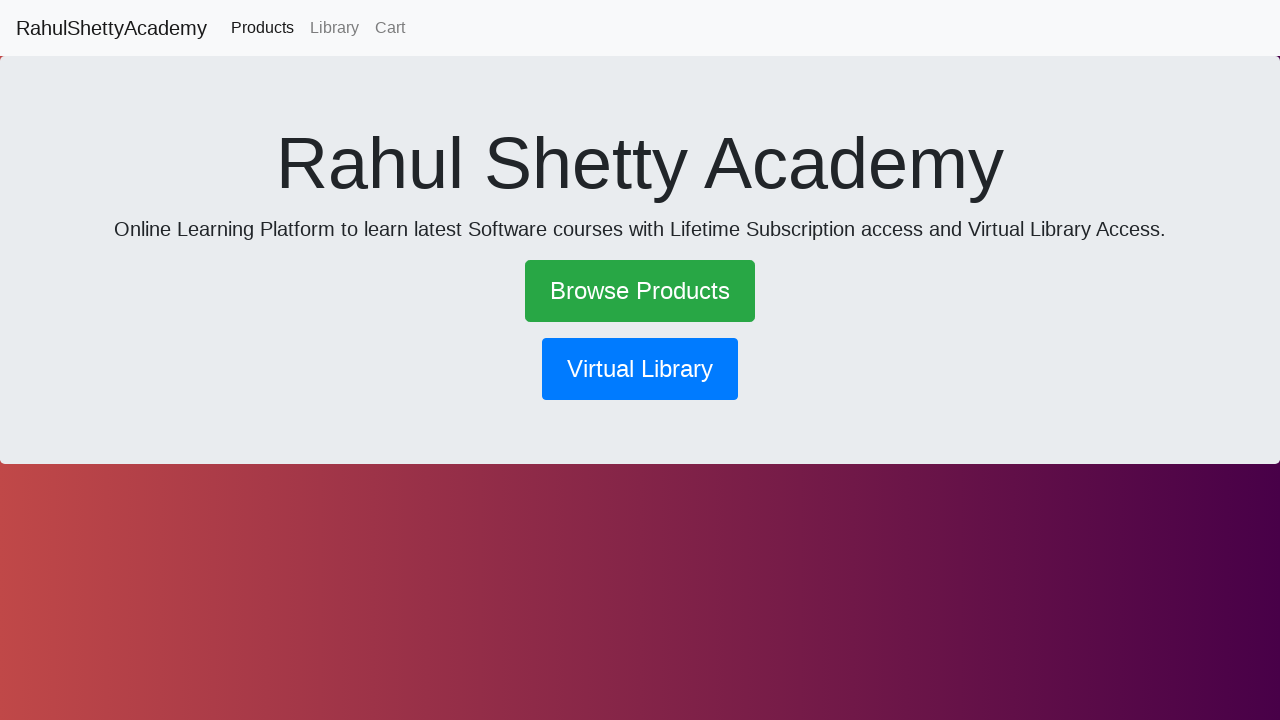

Clicked Browse Products link at (640, 291) on text=Browse Products
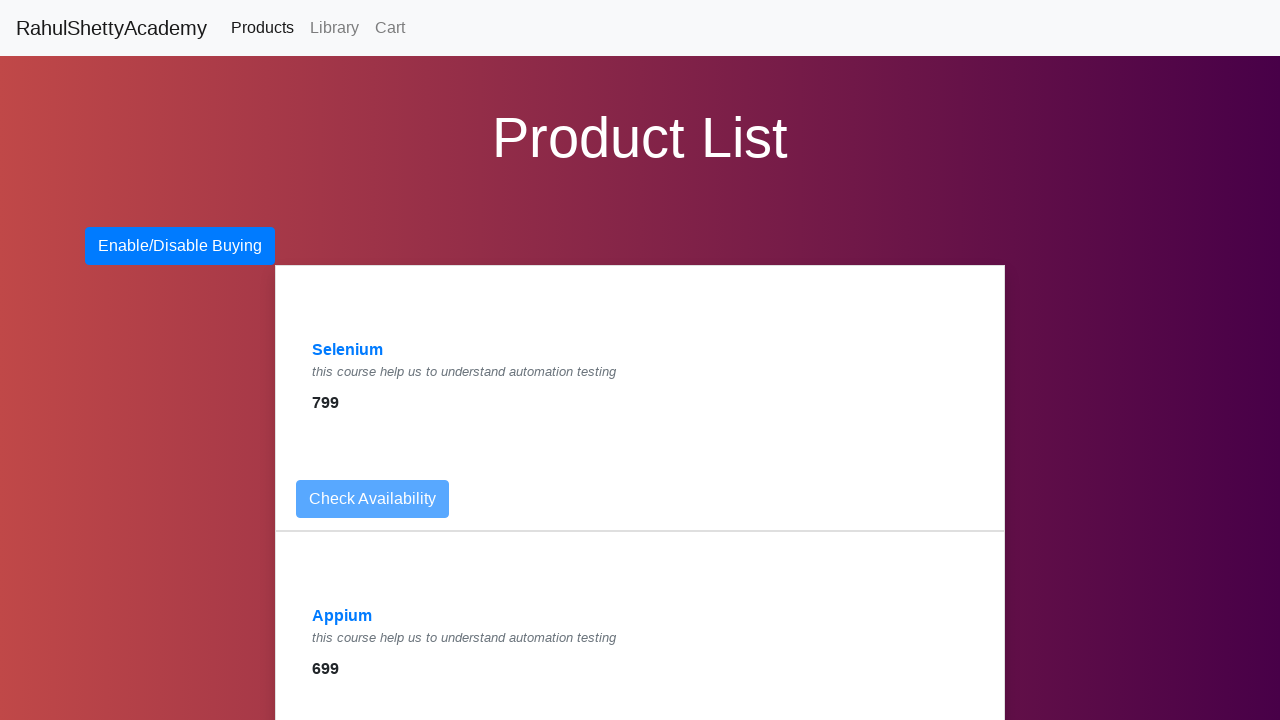

Clicked Selenium product link at (348, 350) on text=Selenium
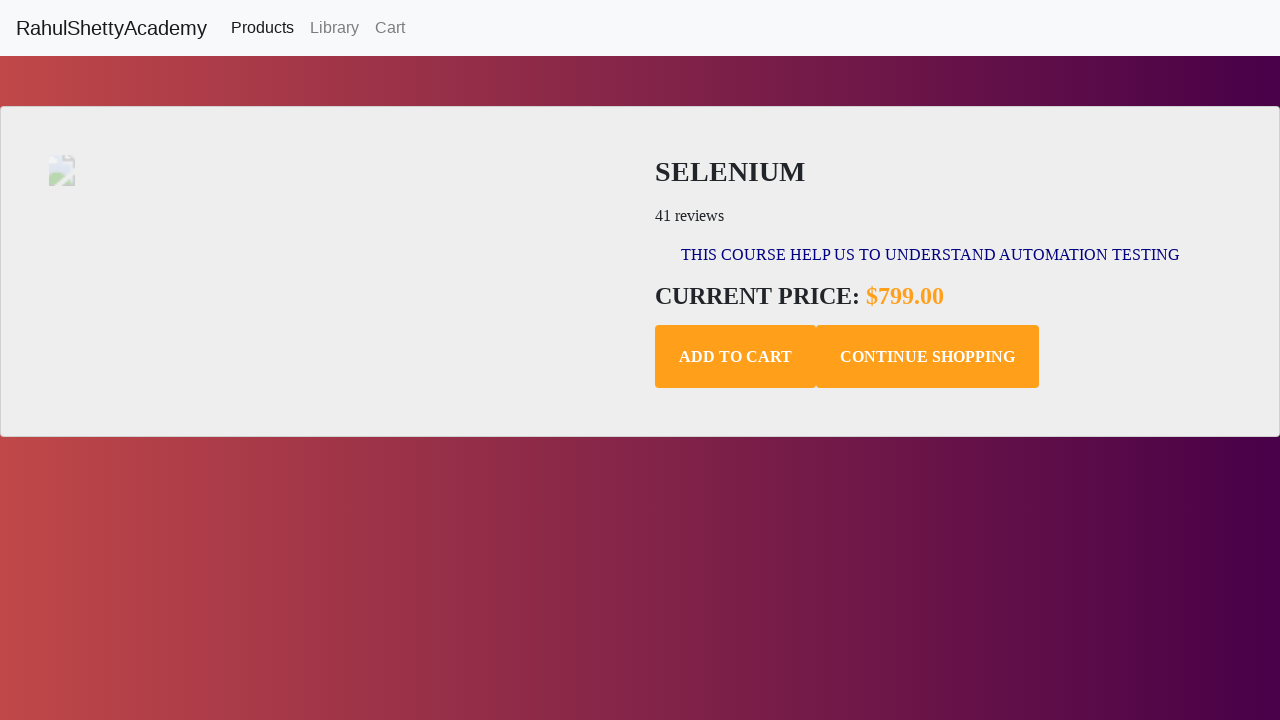

Clicked Add to Cart button at (736, 357) on .add-to-cart
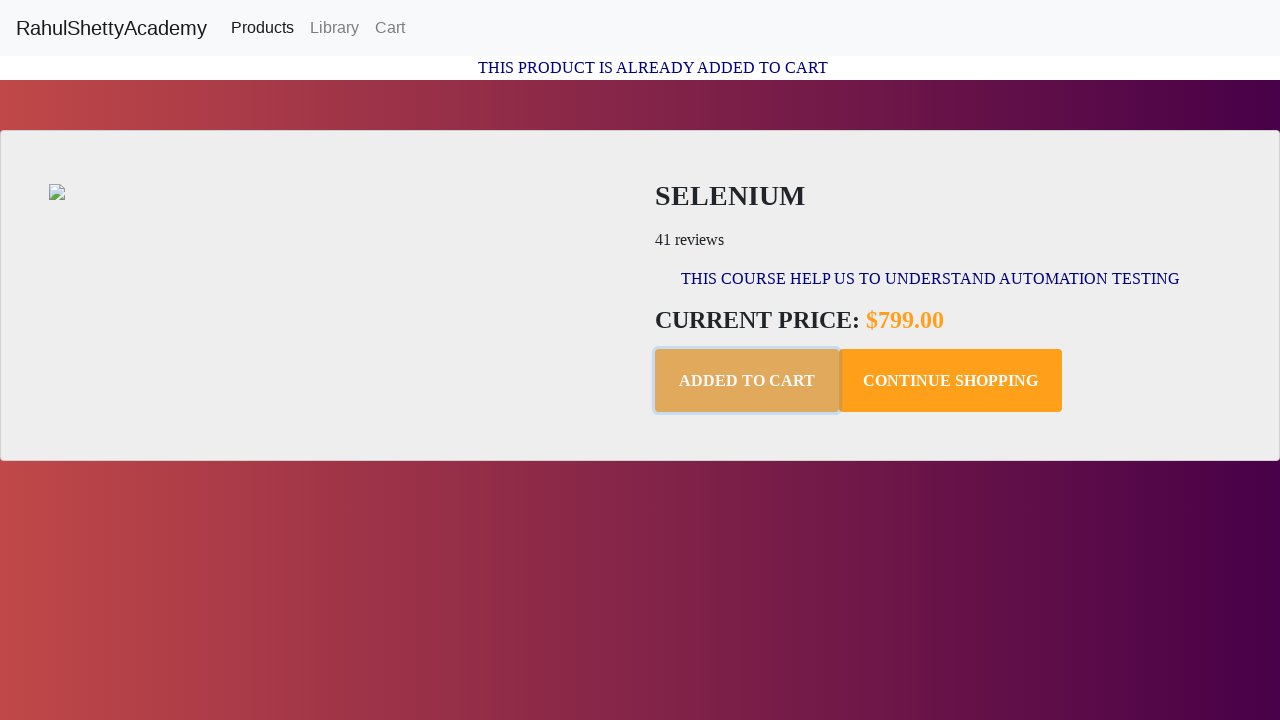

Confirmed message appeared after adding to cart
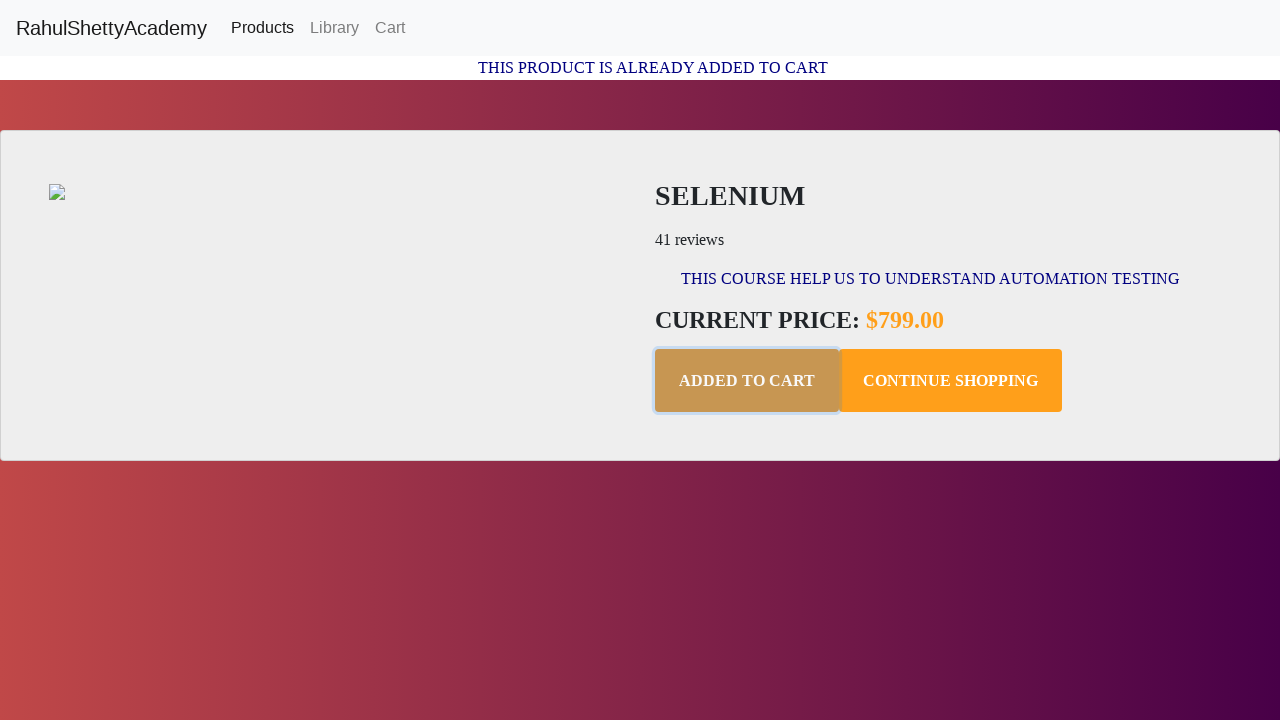

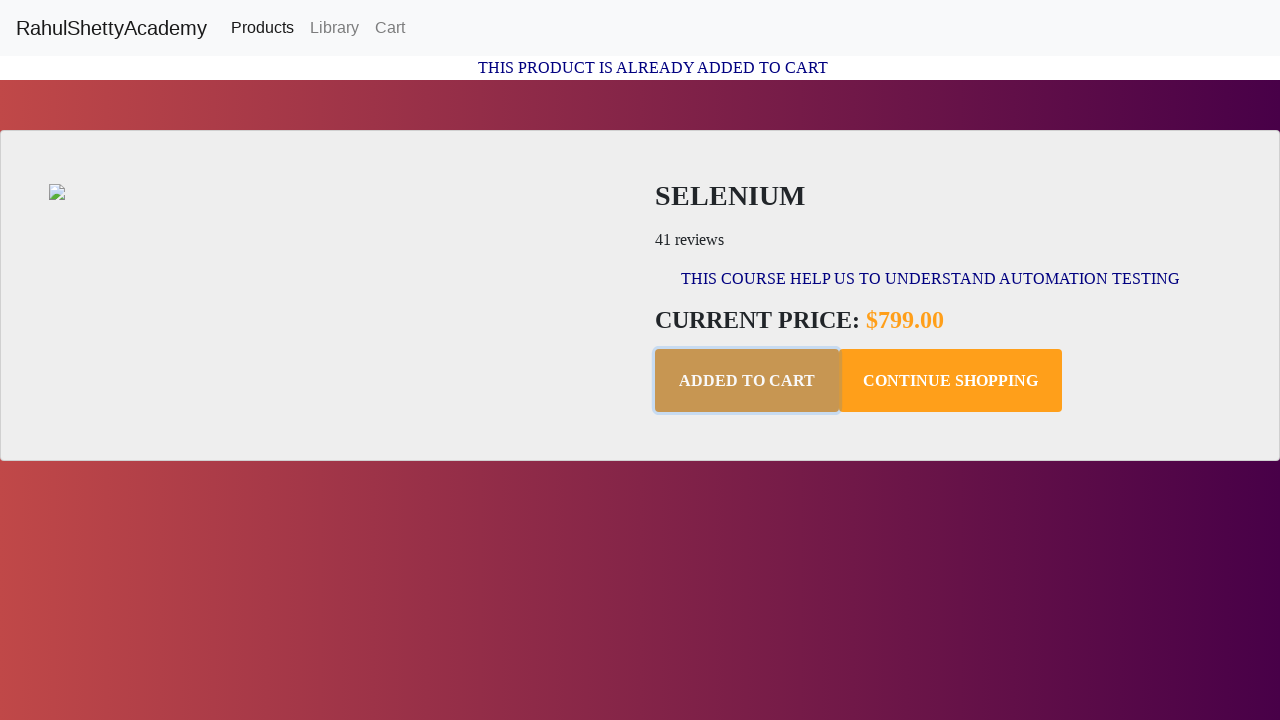